Tests drag and drop functionality on jQuery UI's droppable demo page by dragging an element and dropping it onto a target area

Starting URL: https://jqueryui.com/droppable/

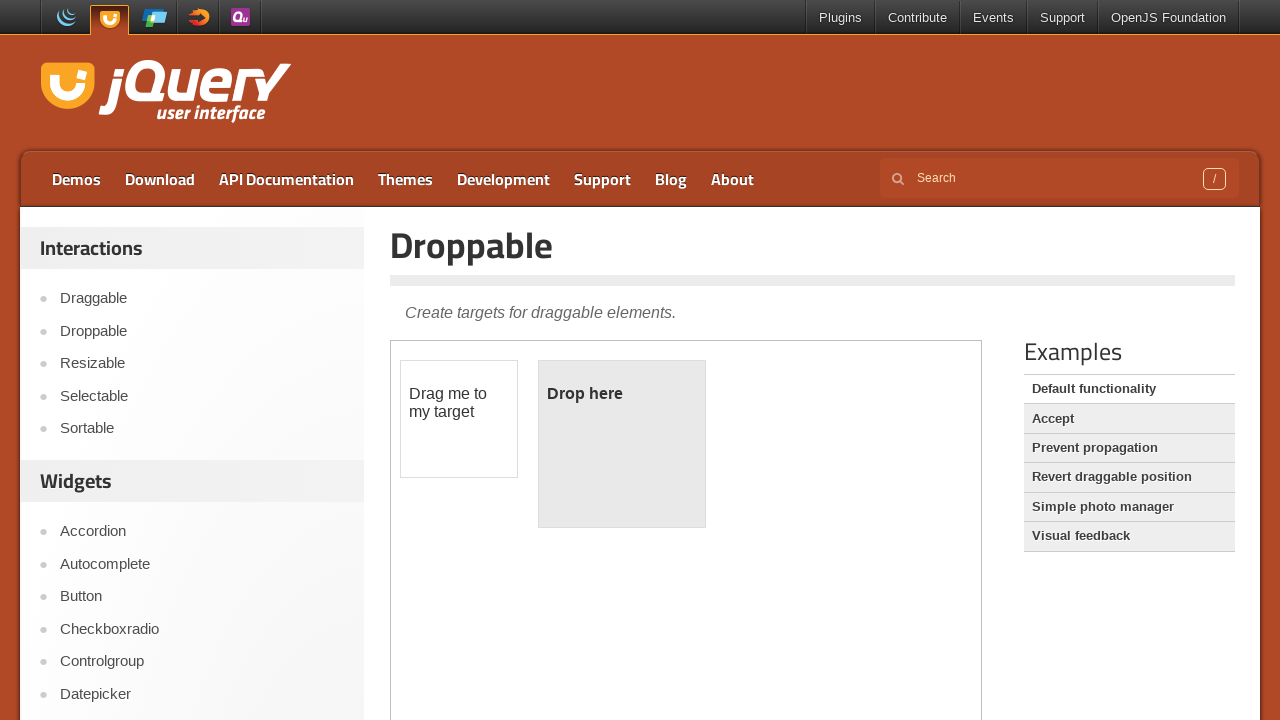

Navigated to jQuery UI droppable demo page
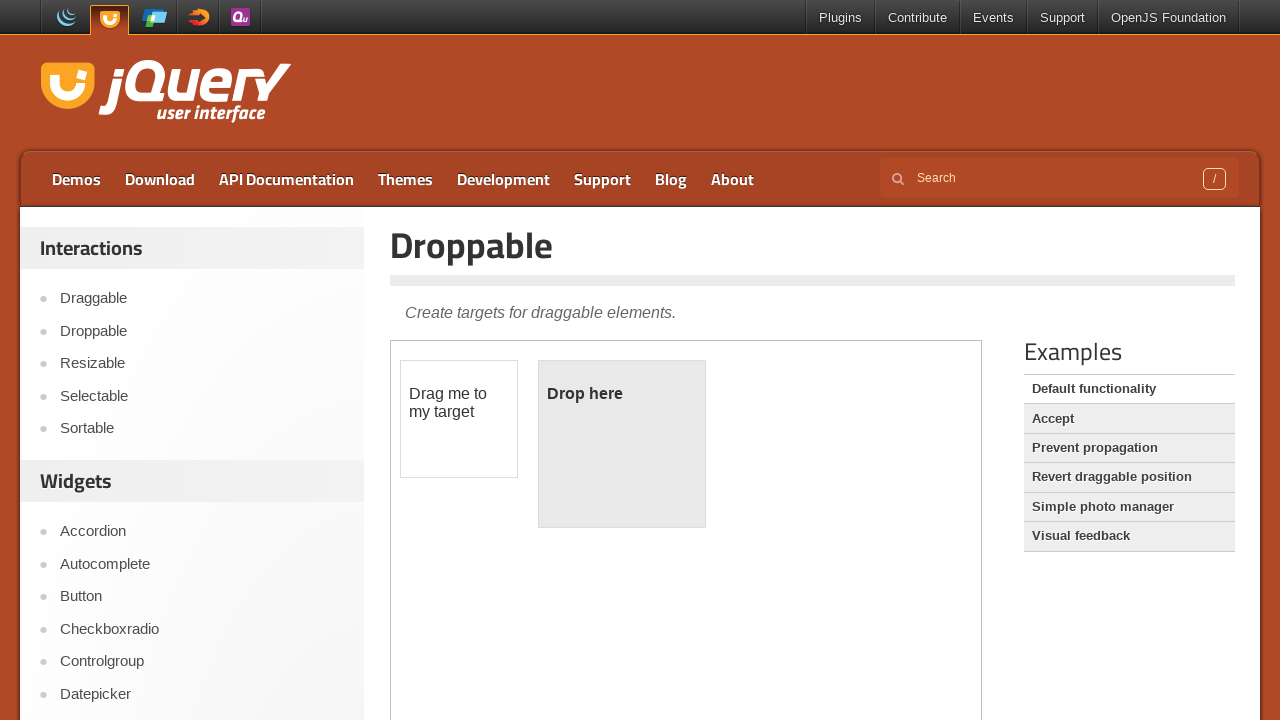

Located the iframe containing drag and drop elements
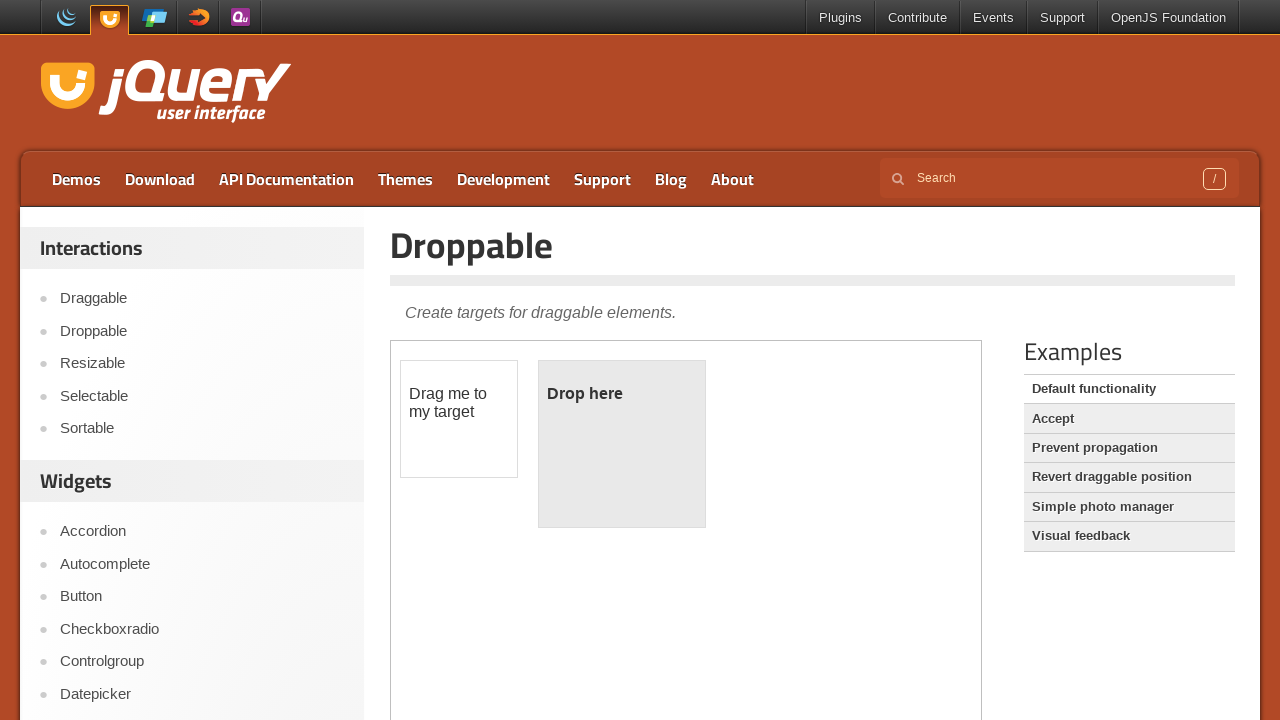

Located the draggable element
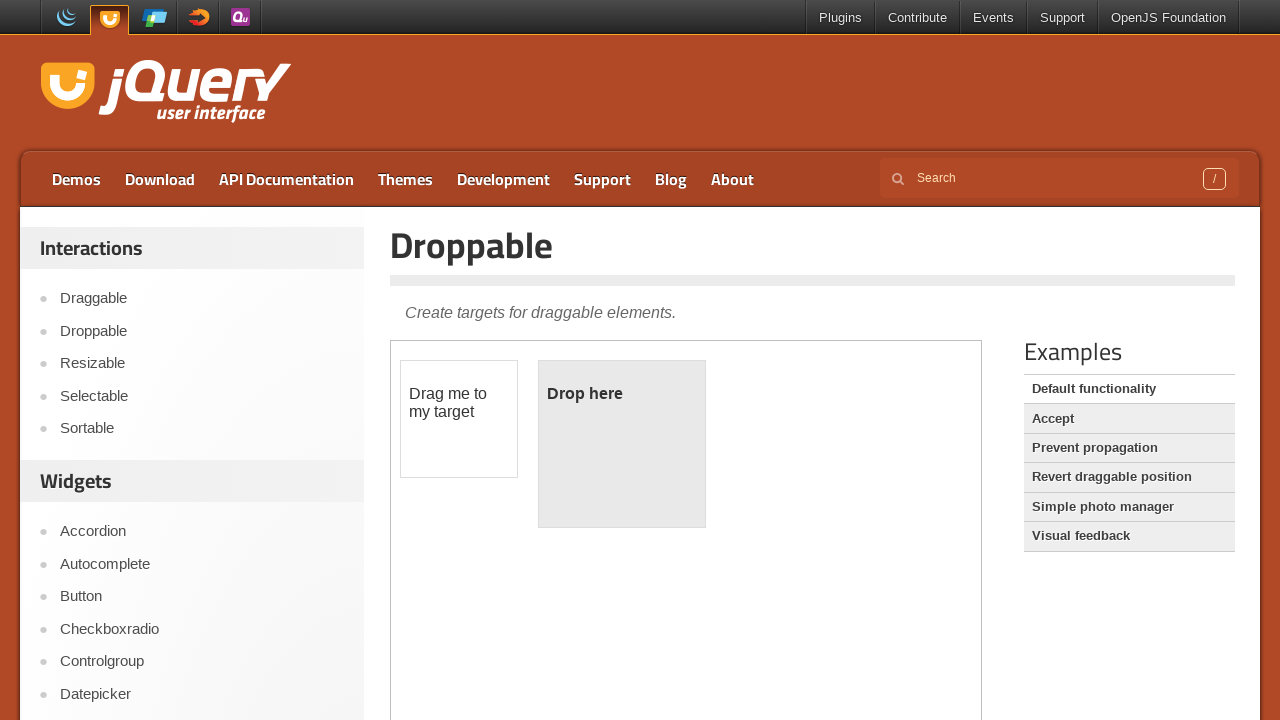

Located the droppable target element
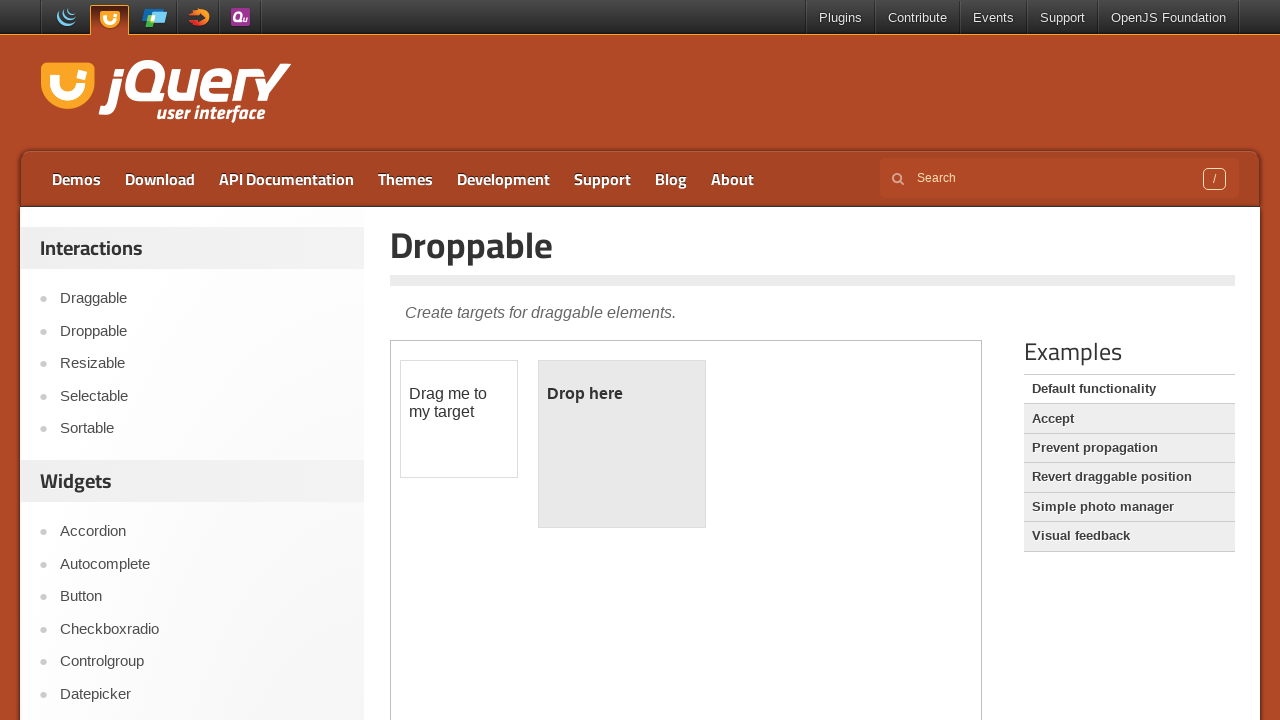

Dragged draggable element onto droppable target at (622, 444)
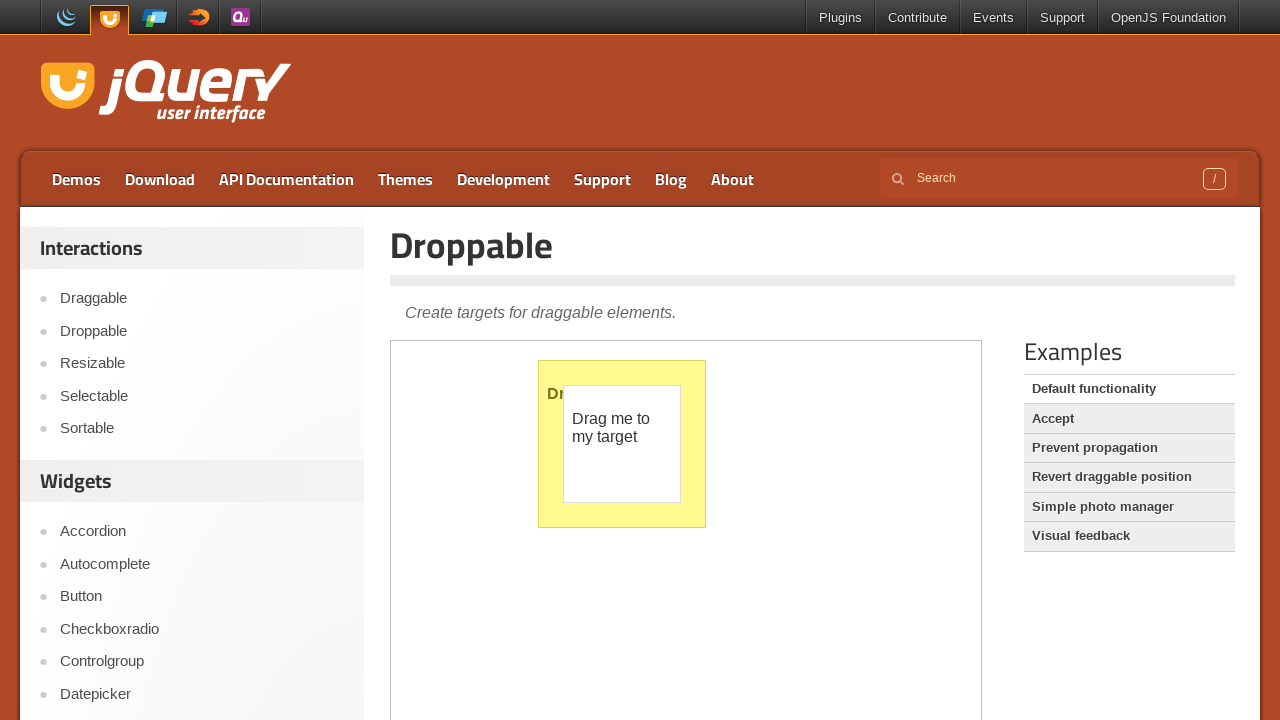

Waited for drag and drop animation to complete
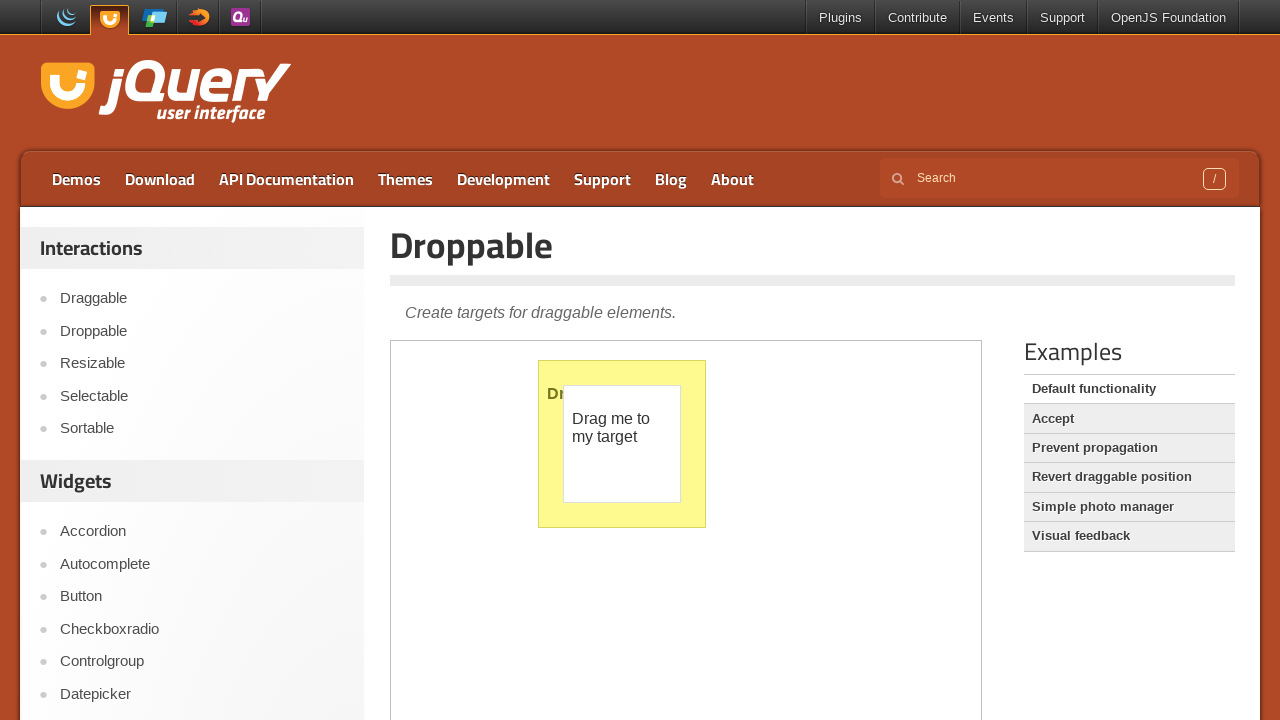

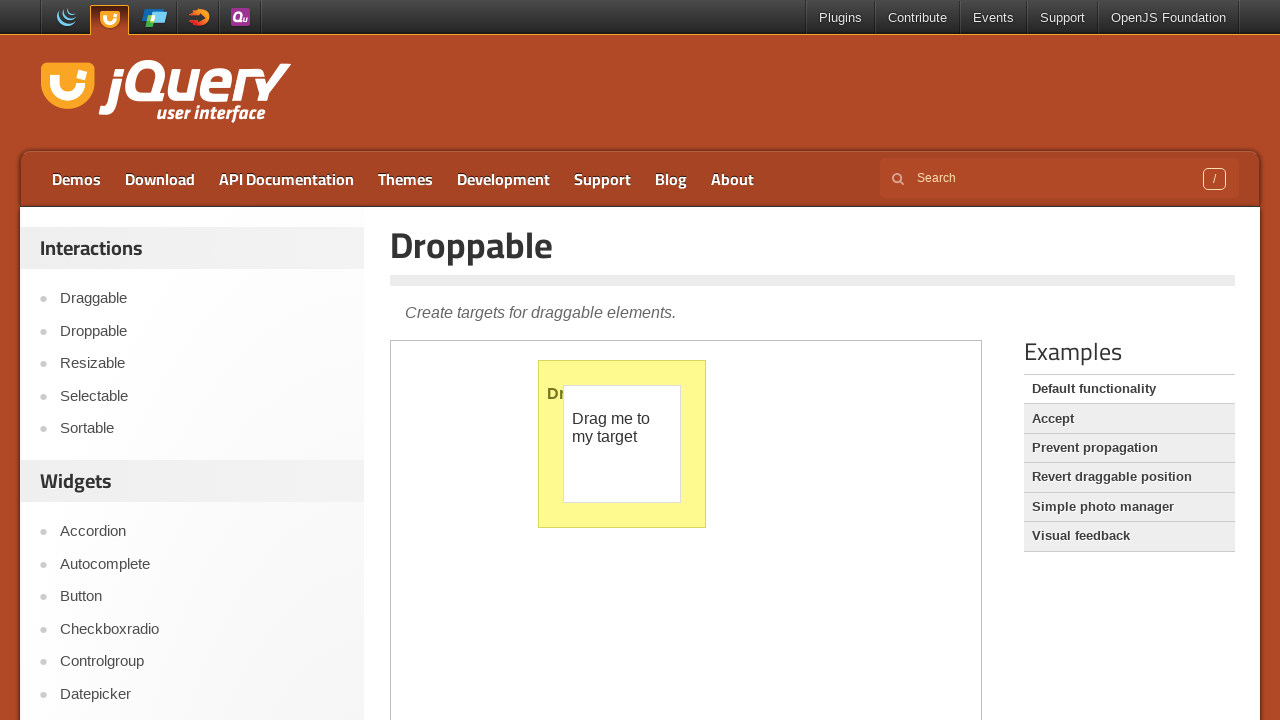